Tests navigation from SeleniumBase documentation to the Coffee Cart app by clicking a nav link and verifying the page loads correctly

Starting URL: https://seleniumbase.io/help_docs/customizing_test_runs/

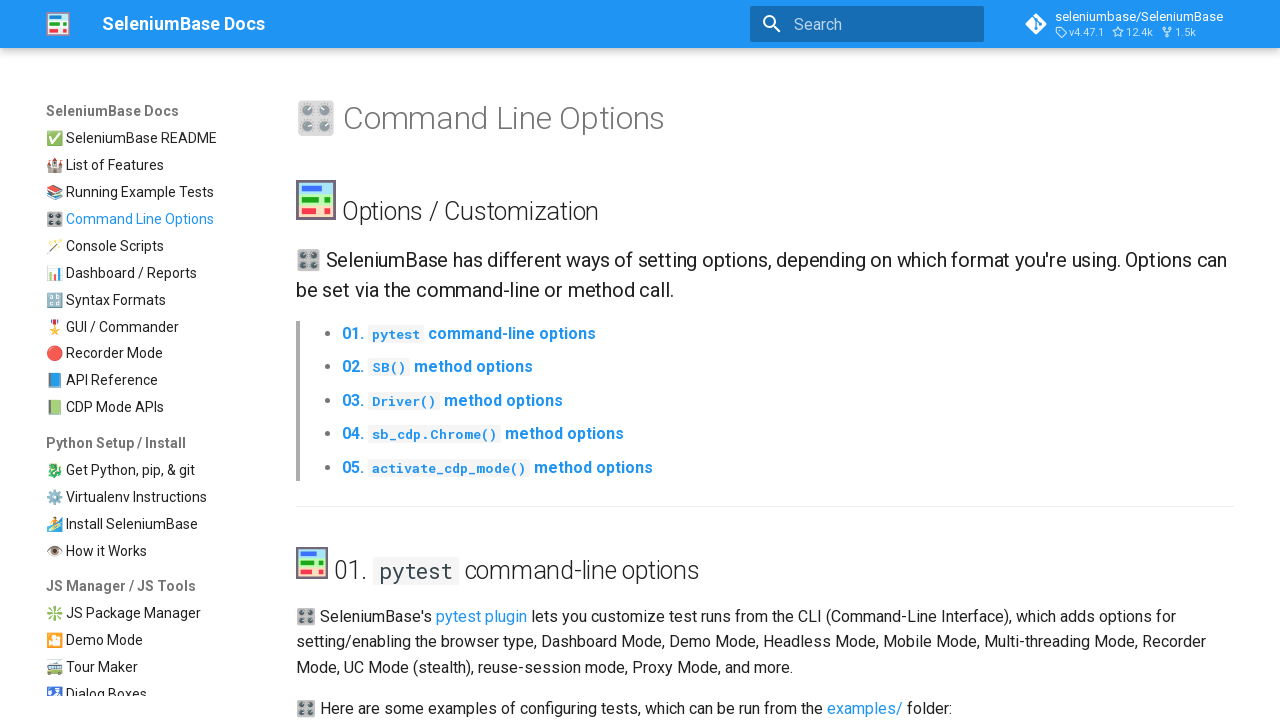

Clicked Coffee Cart navigation link at (151, 399) on nav a:has-text("Coffee Cart")
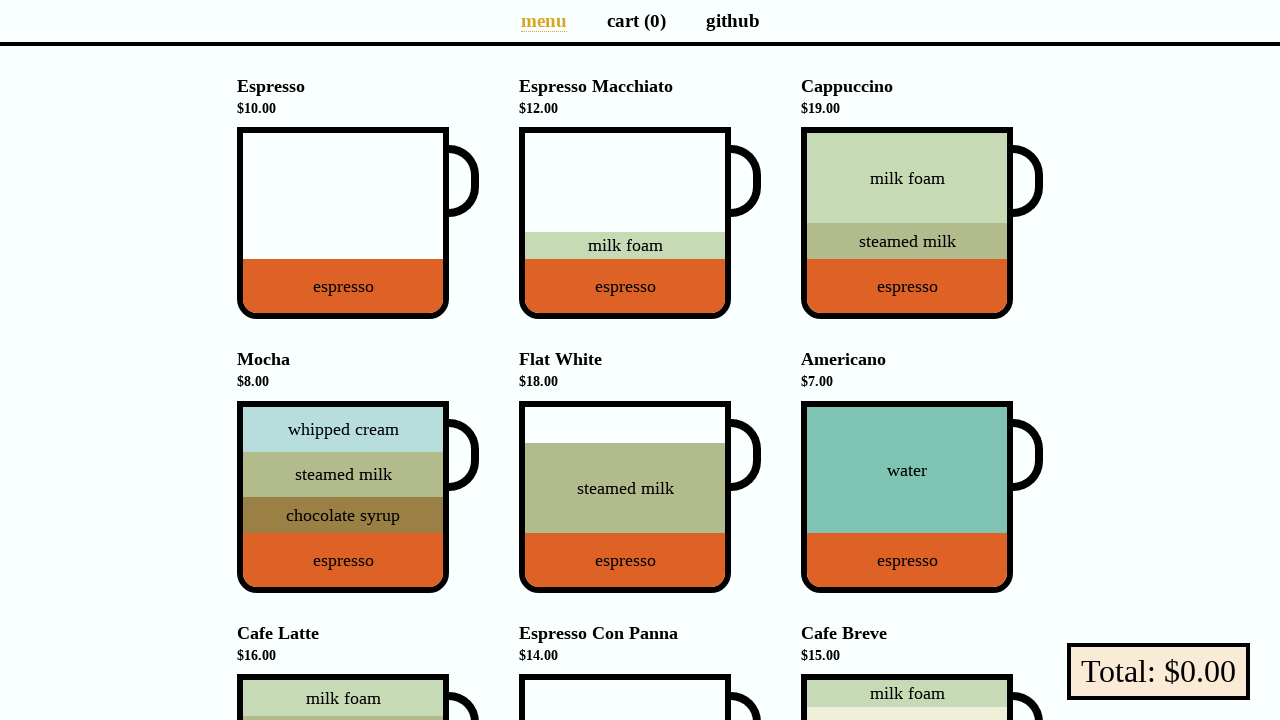

Coffee Cart page loaded and Espresso heading verified
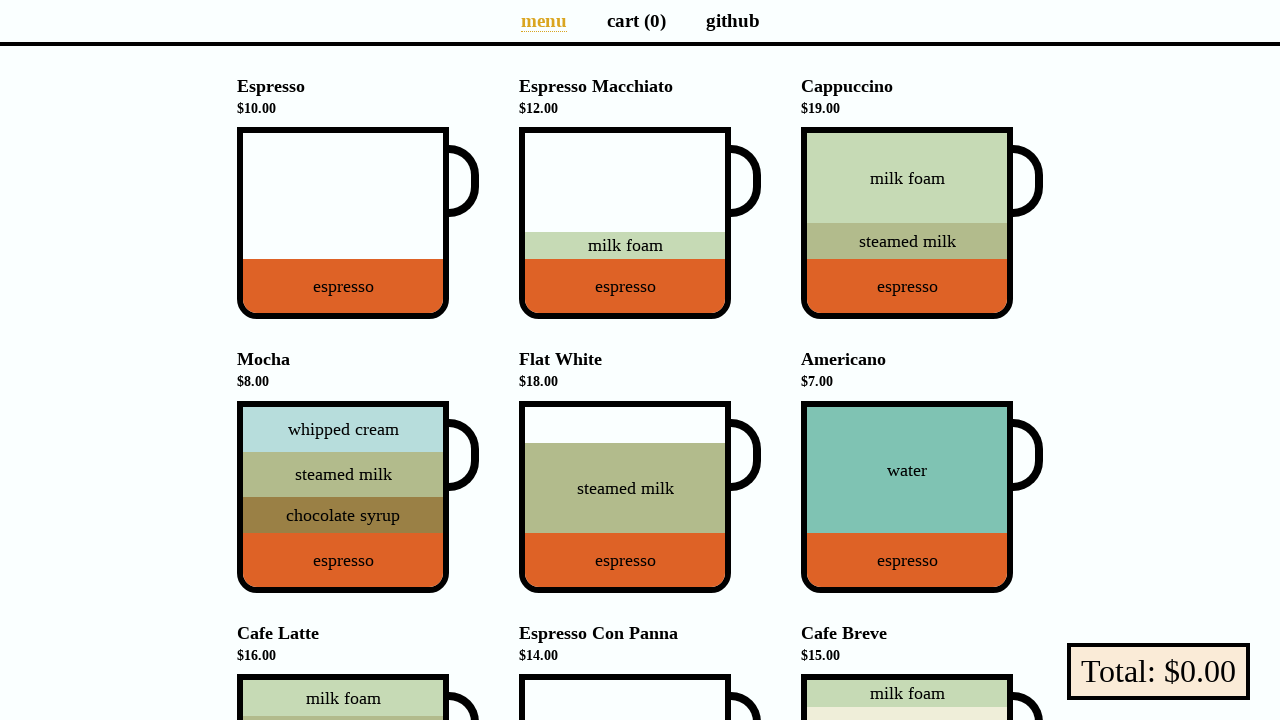

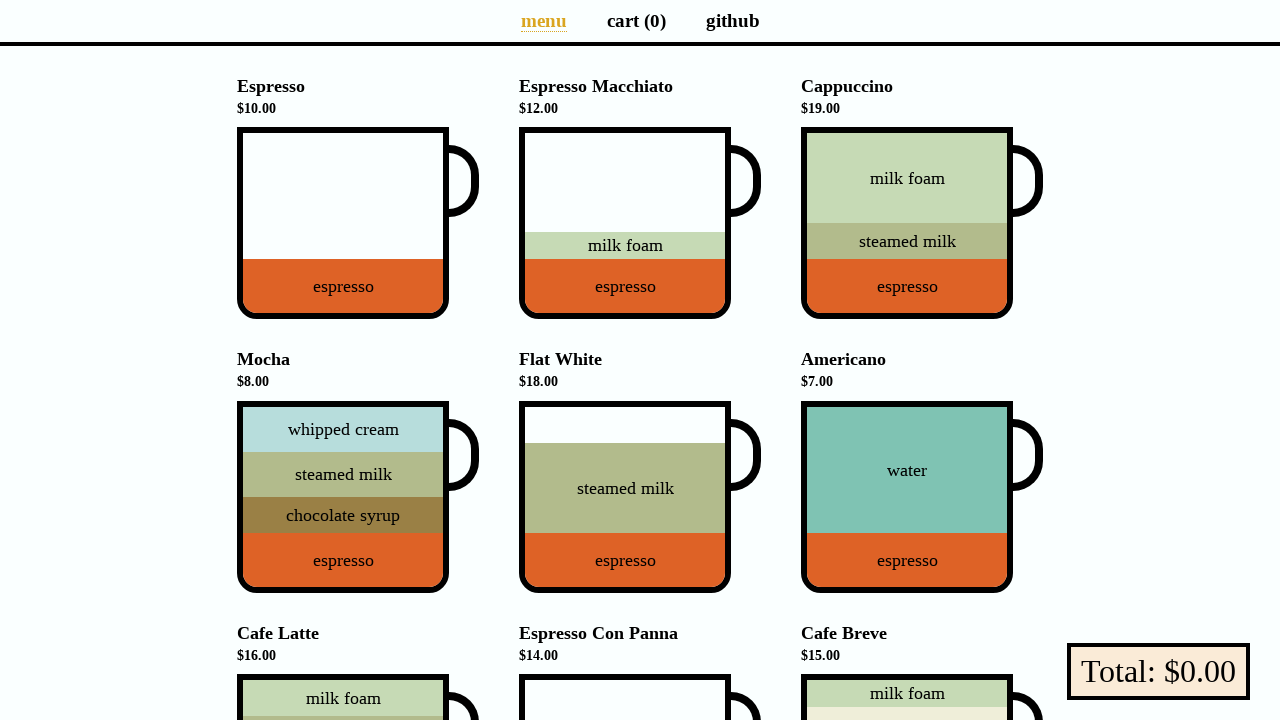